Tests handling of a JavaScript confirmation dialog by clicking a button that triggers a confirm dialog, accepting it, and verifying the result text

Starting URL: https://testautomationpractice.blogspot.com/

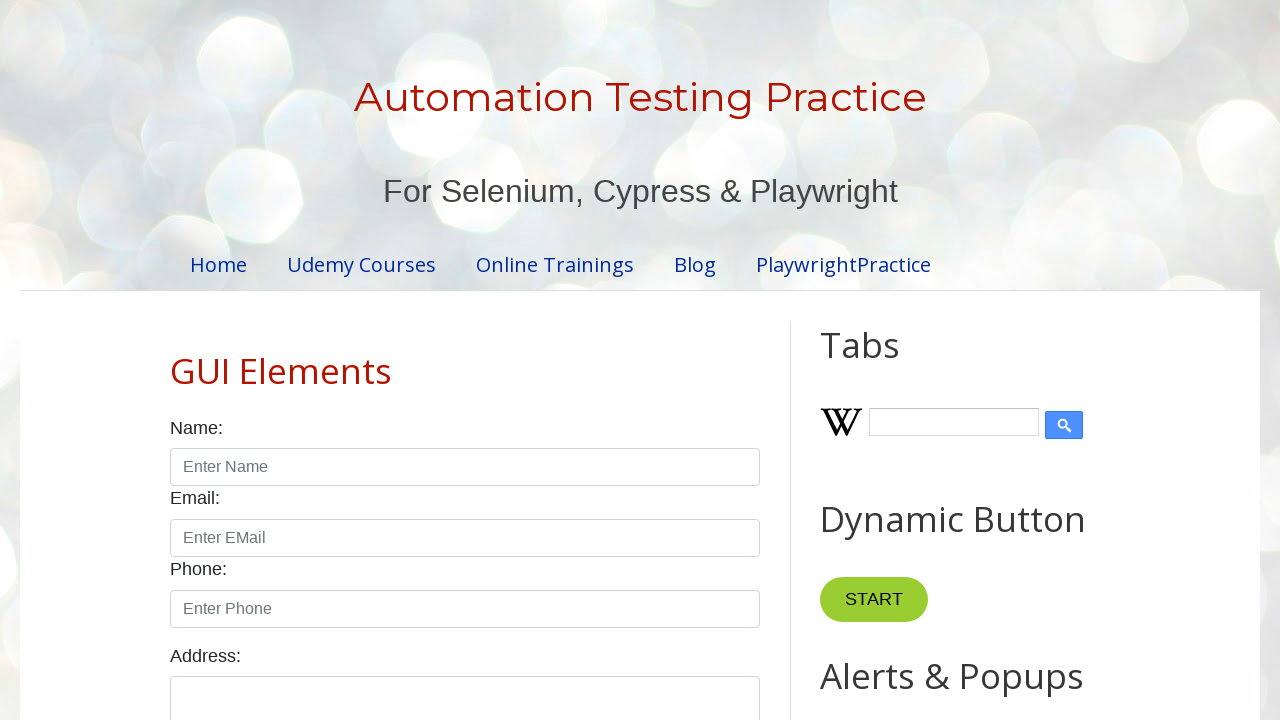

Registered dialog handler to accept confirmation dialogs
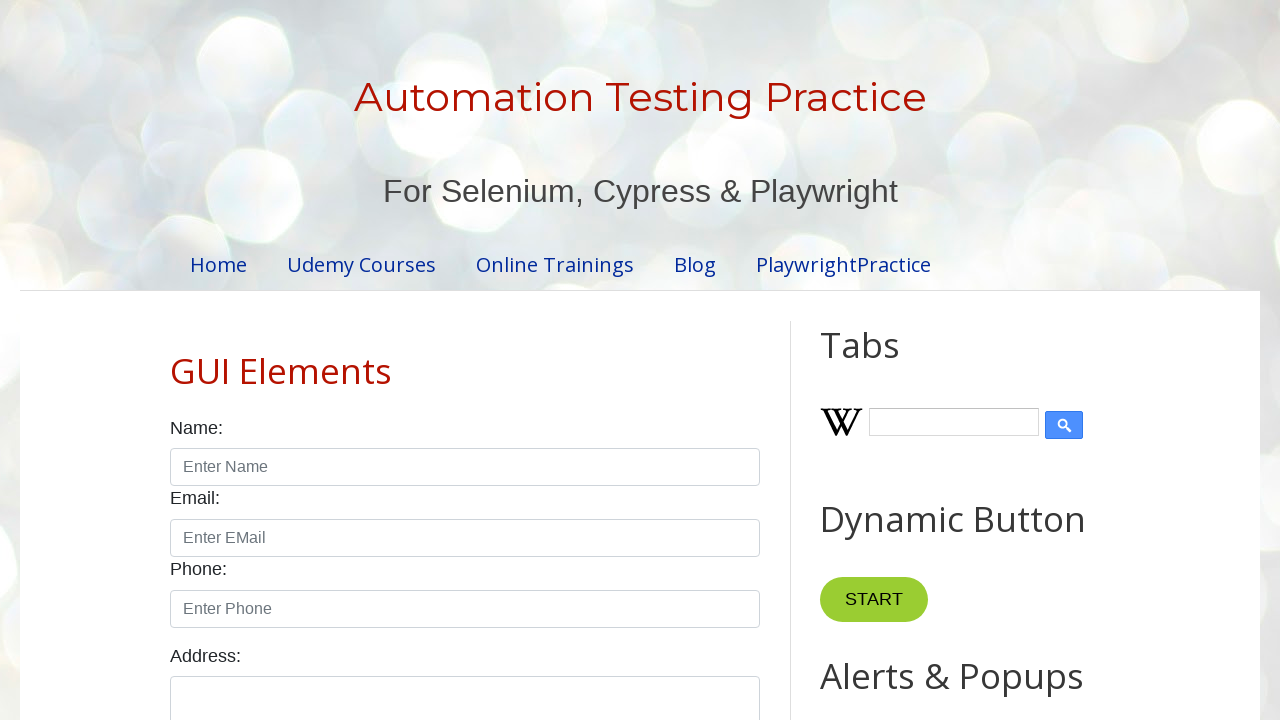

Clicked confirmation button to trigger dialog at (912, 360) on #confirmBtn
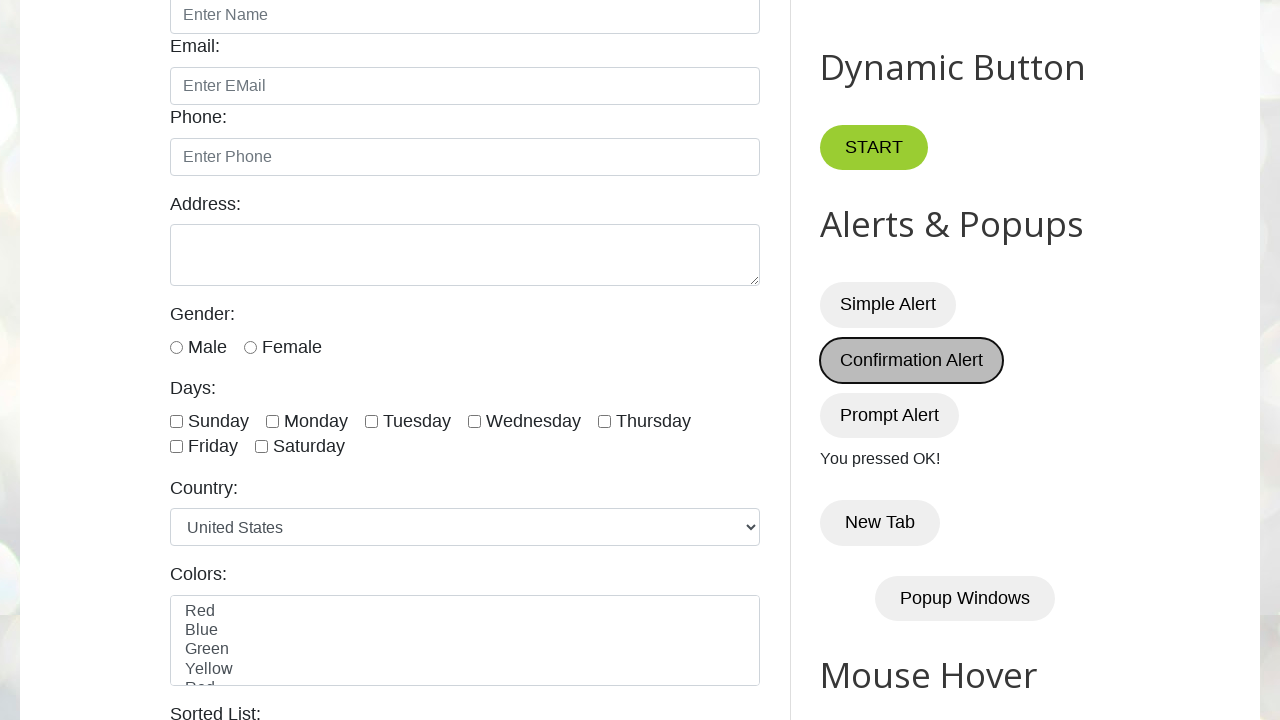

Result element loaded after accepting dialog
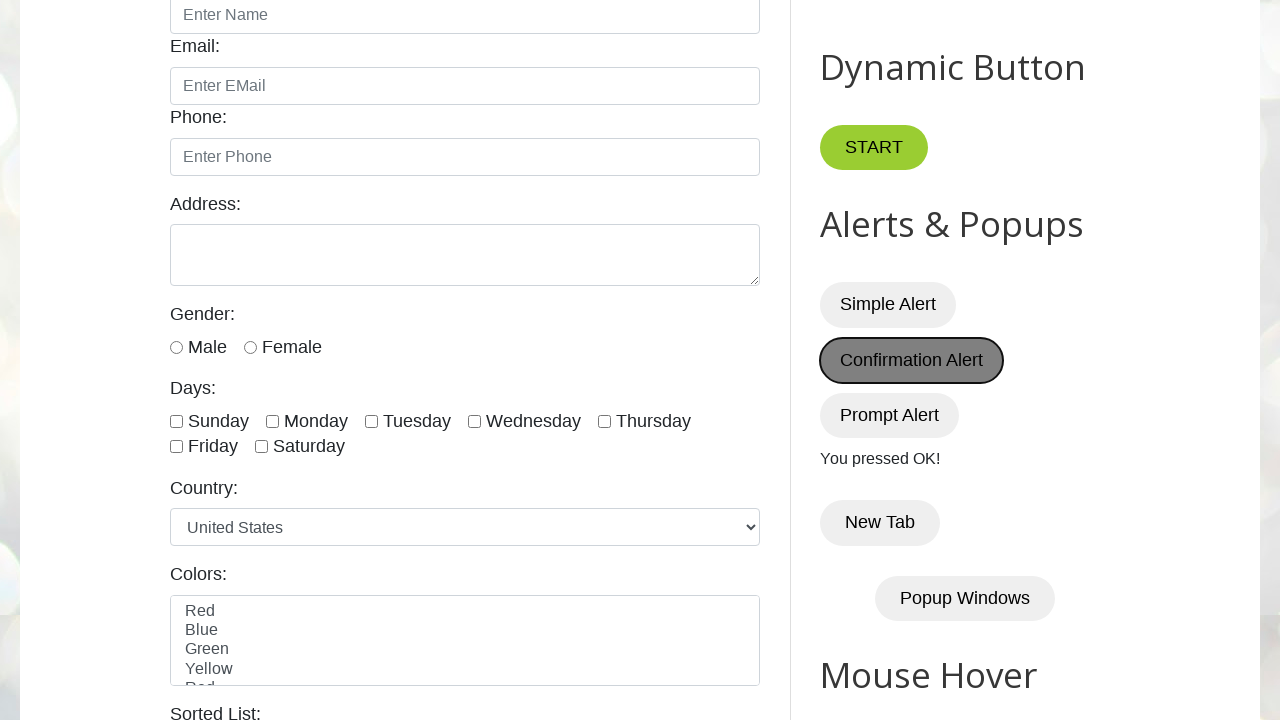

Verified result text shows 'You pressed OK!'
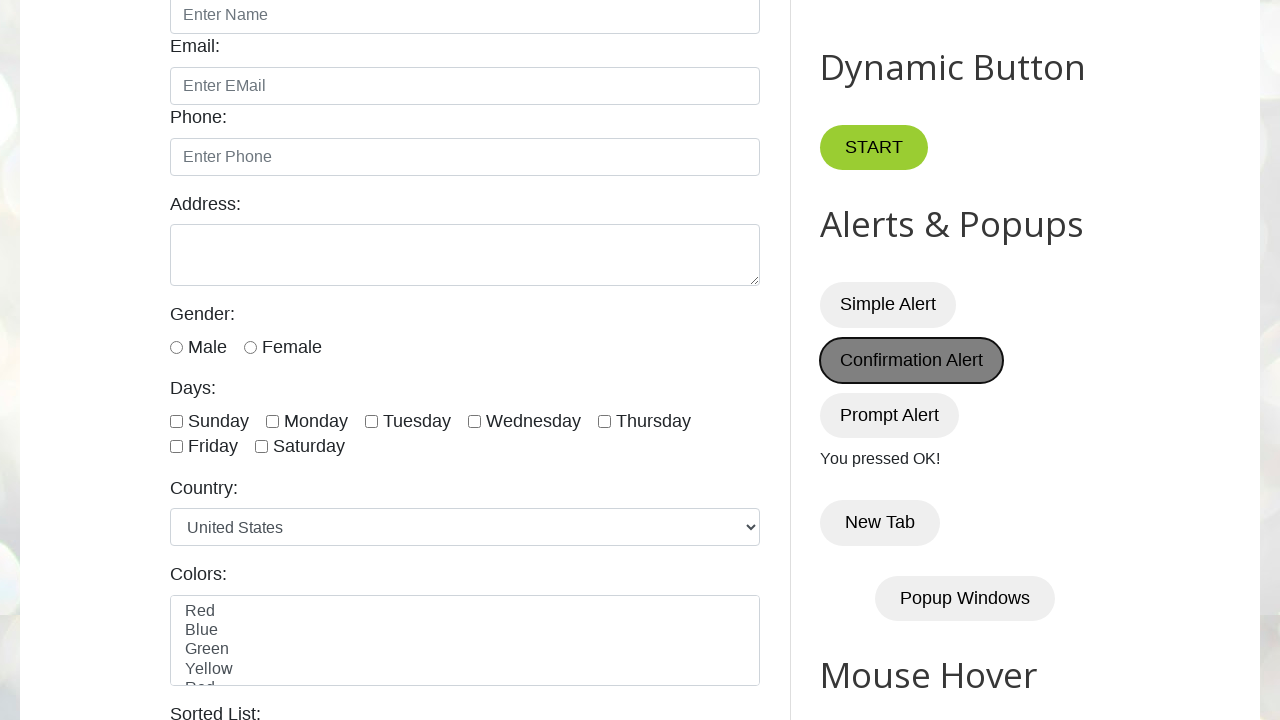

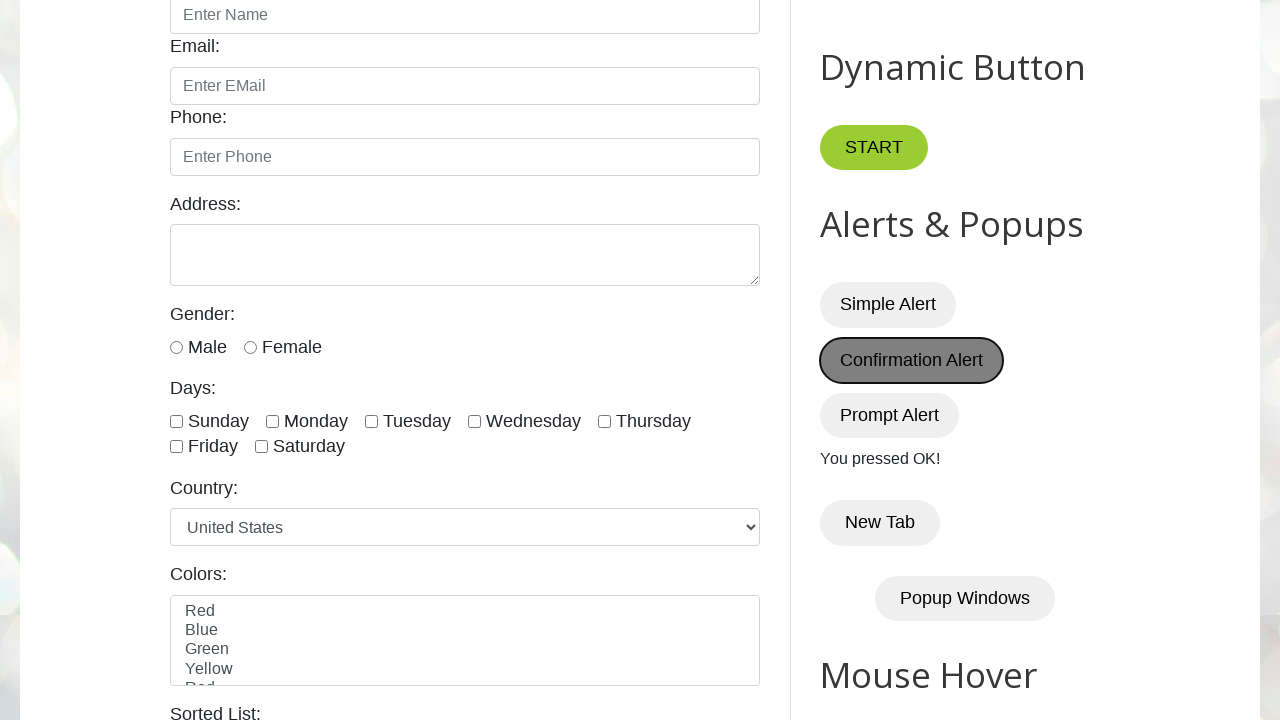